Navigates to the Newerbio Taiwan website and clicks on a scroll down span element within a section containing specific Chinese text about a forest estate.

Starting URL: https://newerbio.com.tw/

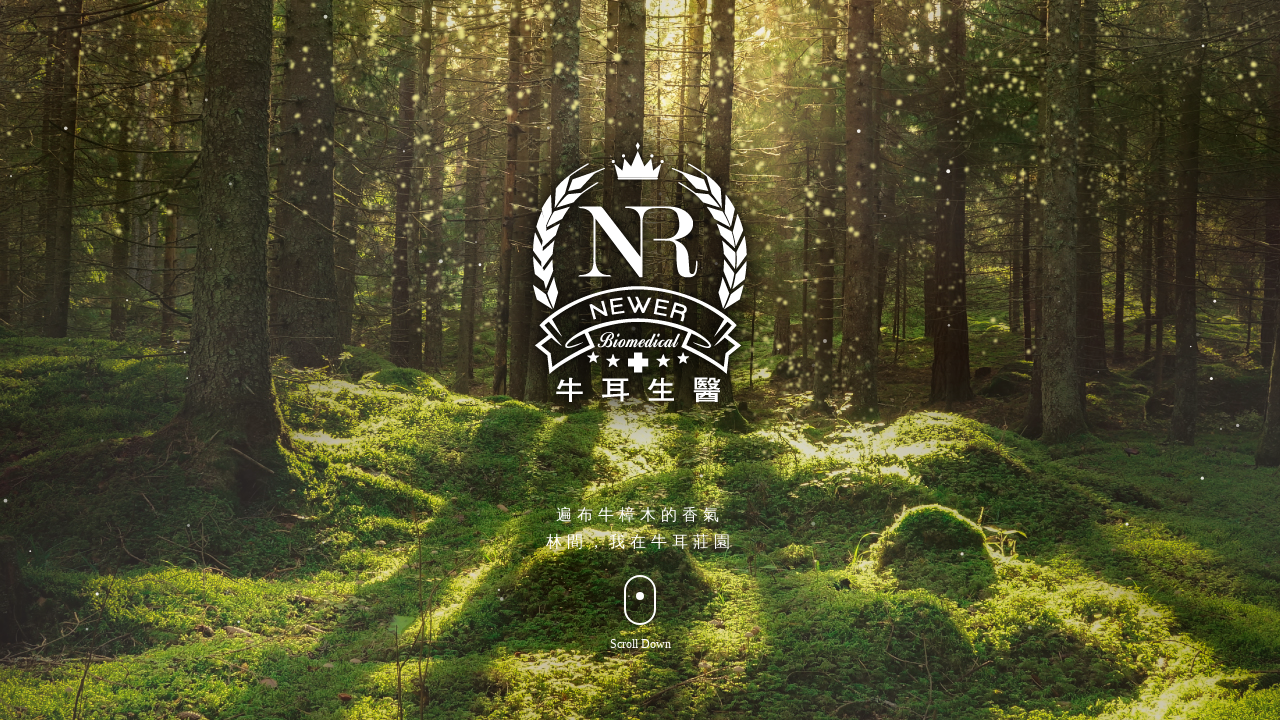

Navigated to Newerbio Taiwan website
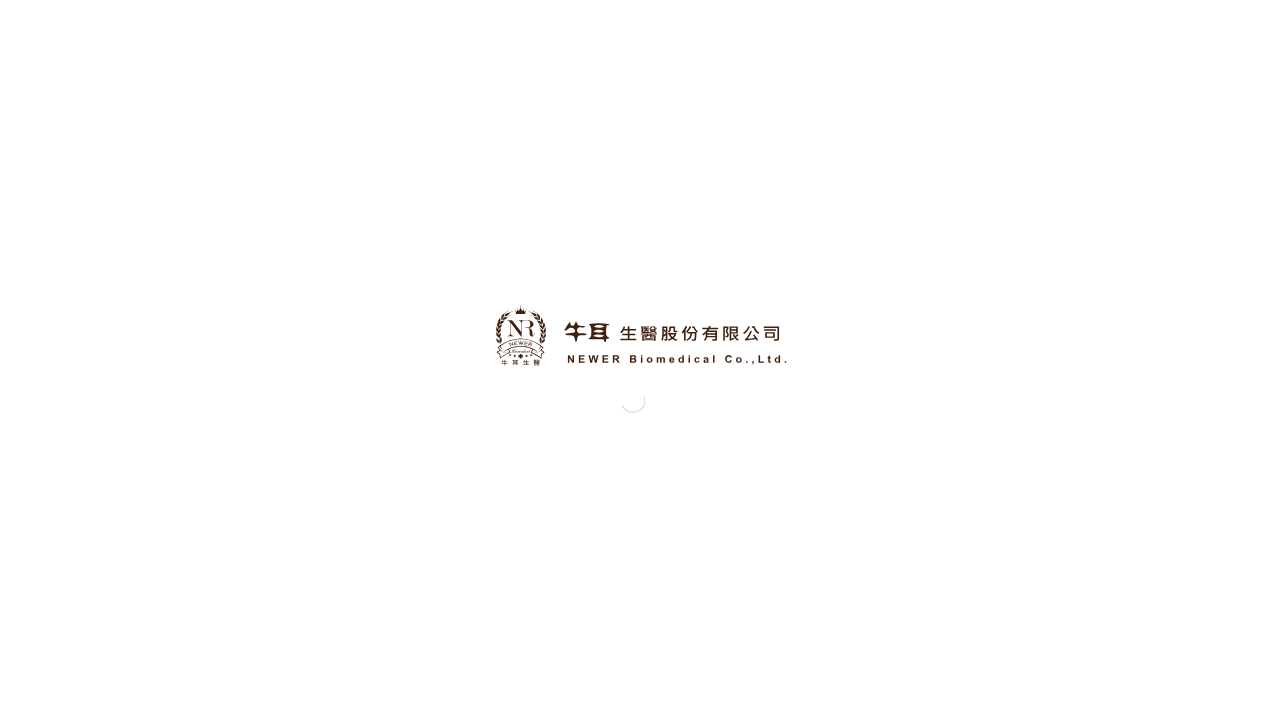

Clicked scroll down span element within section containing Chinese text about forest estate at (640, 600) on section >> internal:has-text="\u904d\u5e03\u725b\u6a1f\u6728\u7684\u9999\u6c23\u
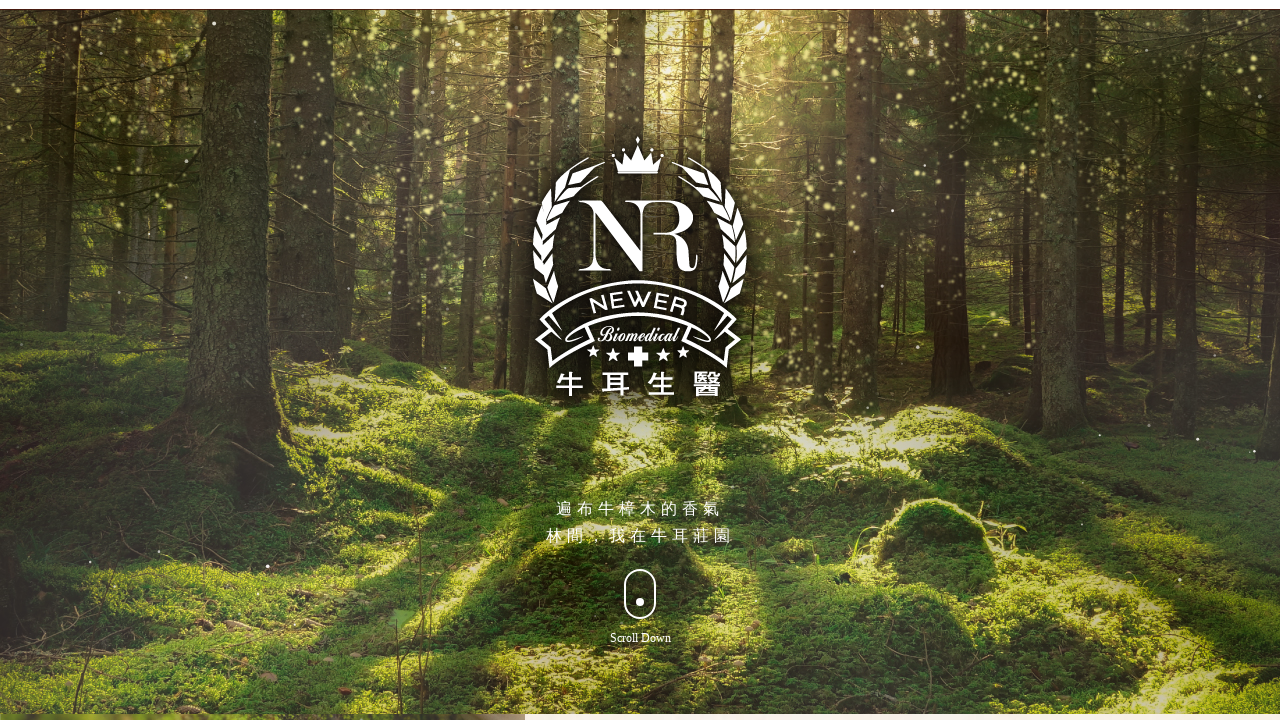

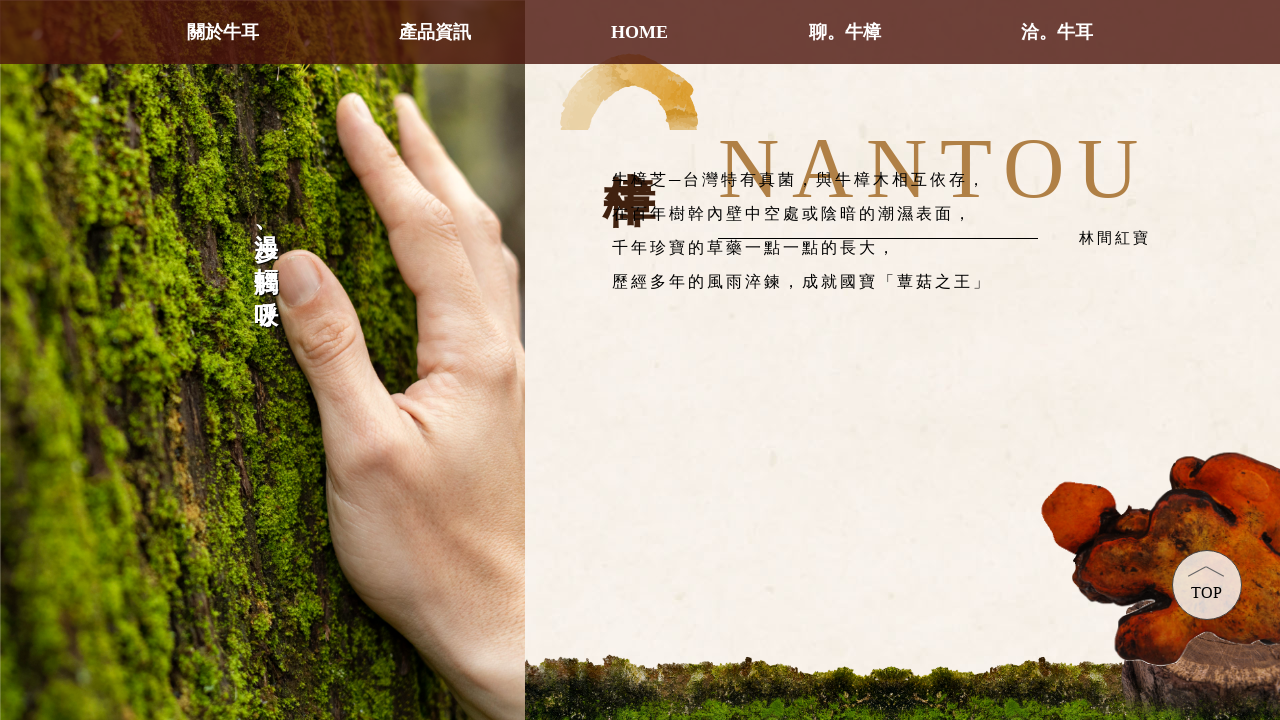